Tests the Multiply function to verify that the calculator properly multiplies float and integer numbers

Starting URL: https://testsheepnz.github.io/BasicCalculator.html

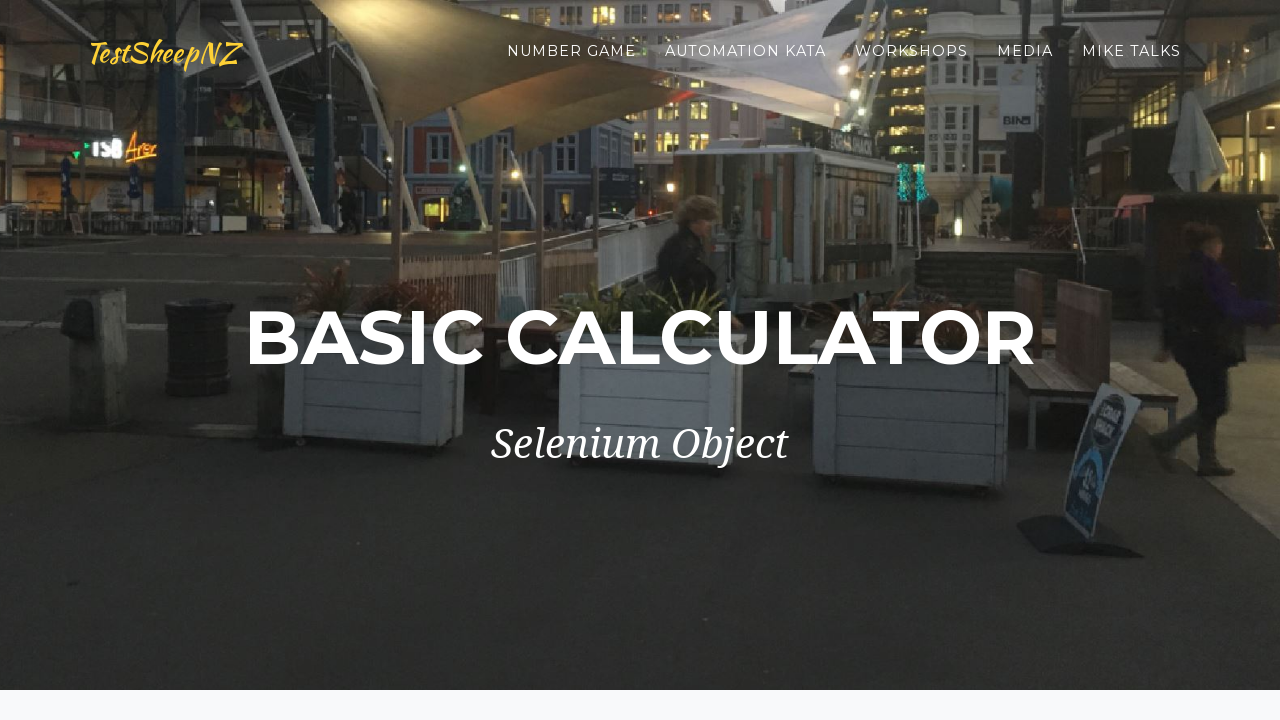

Selected Build 1 from dropdown on #selectBuild
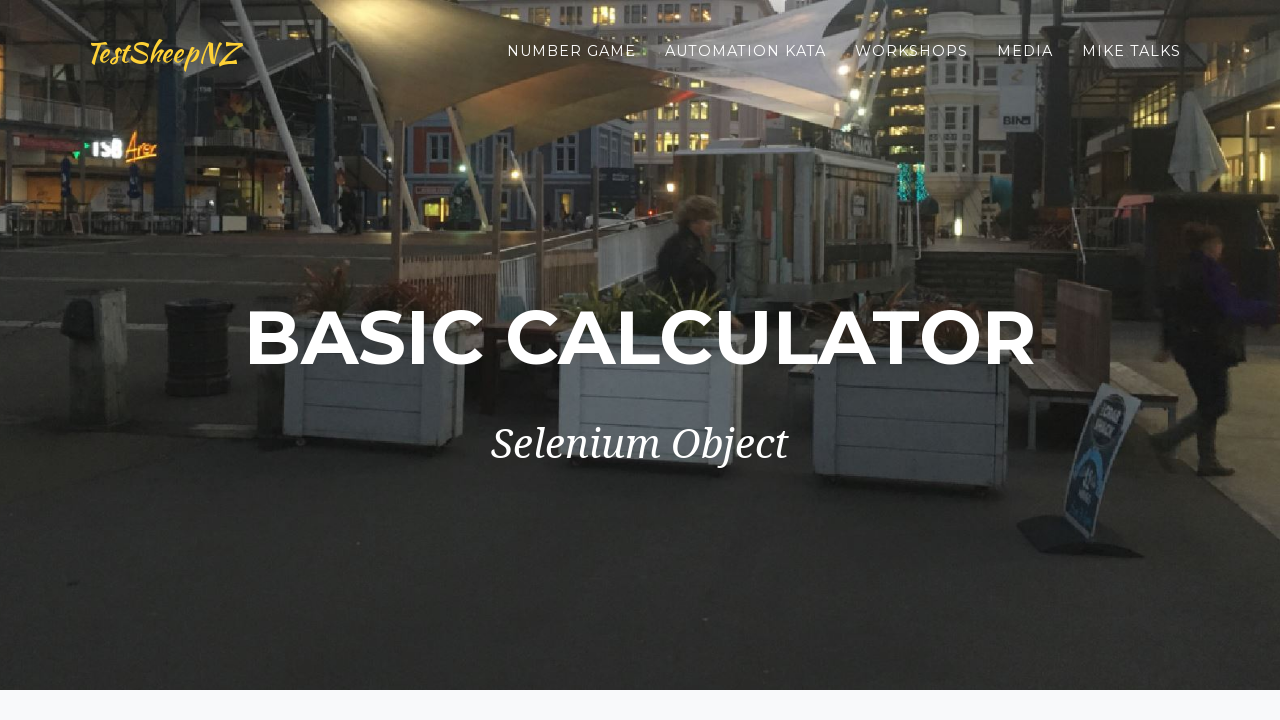

Selected Multiply operation from dropdown on #selectOperationDropdown
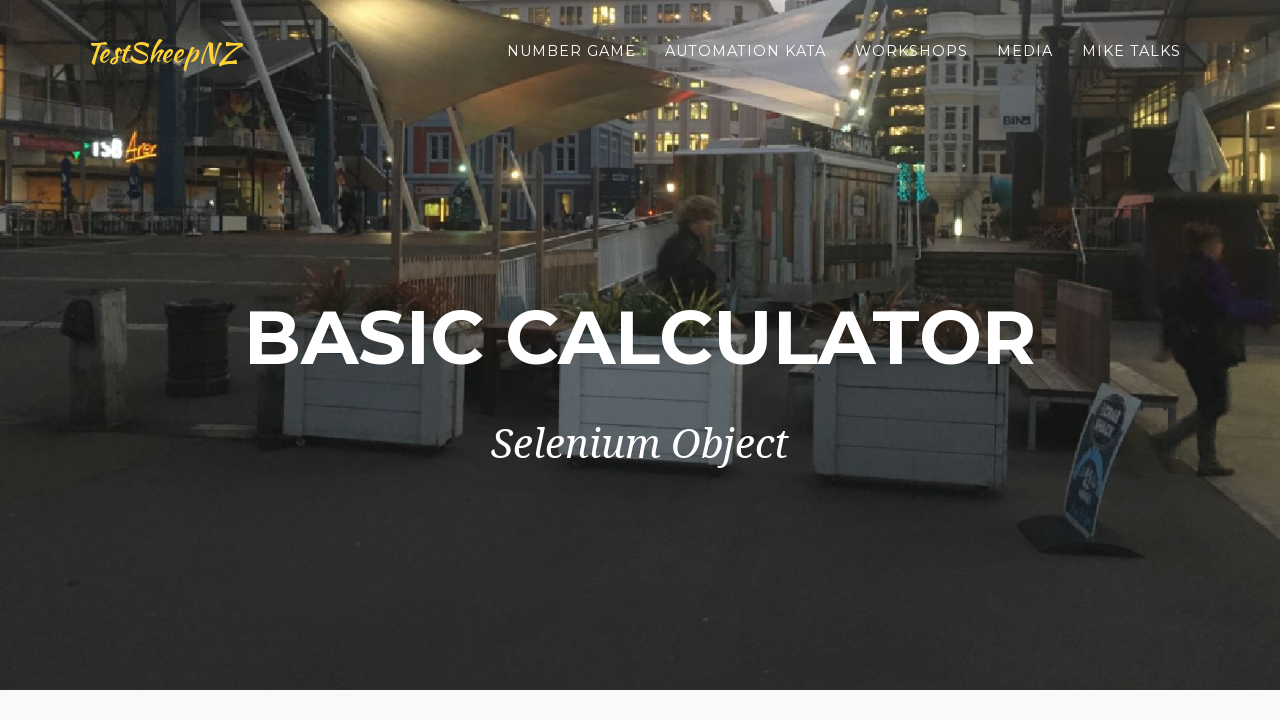

Entered first number (float): 86.56 on input[name='number1']
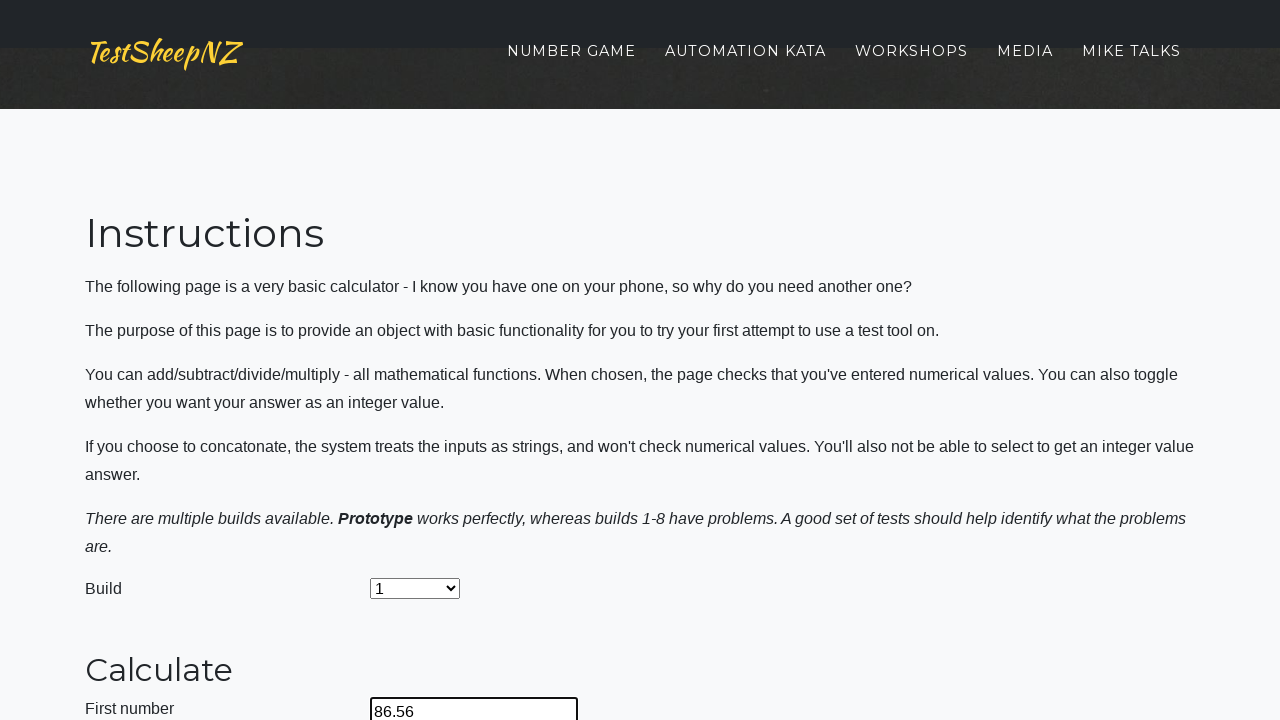

Entered second number (float): 75.31 on input[name='number2']
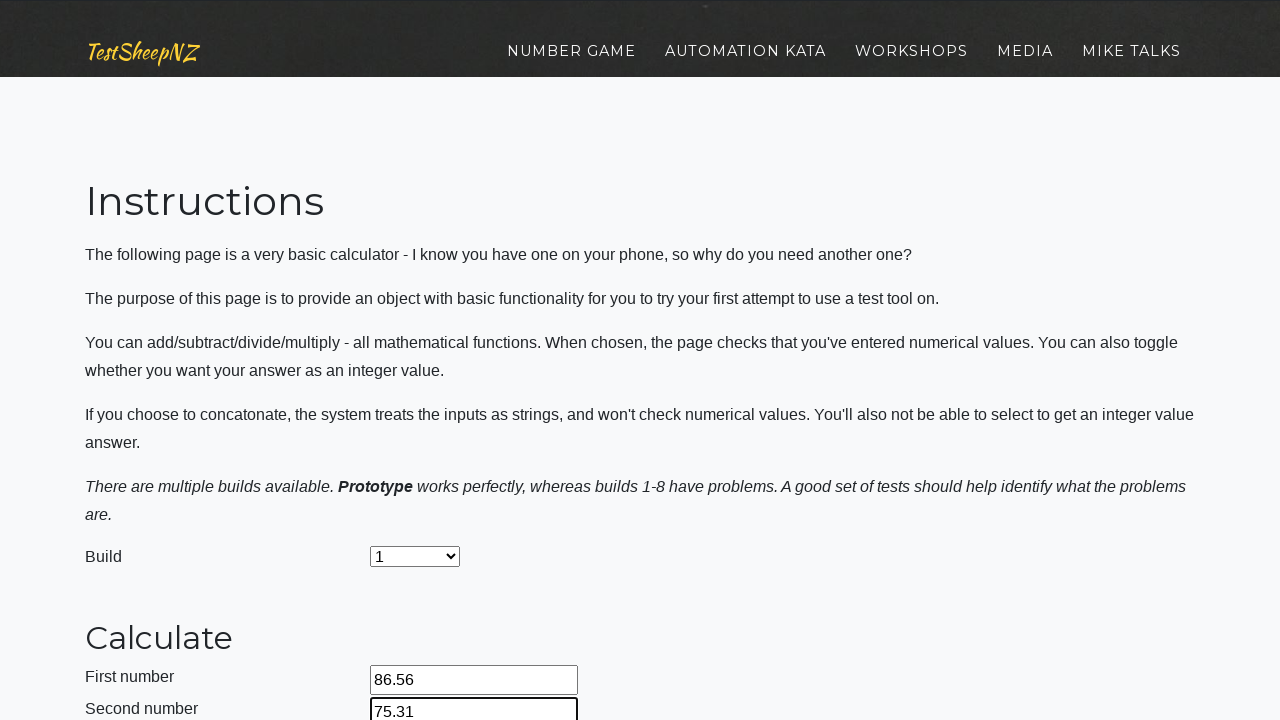

Clicked calculate button to multiply the numbers at (422, 361) on #calculateButton
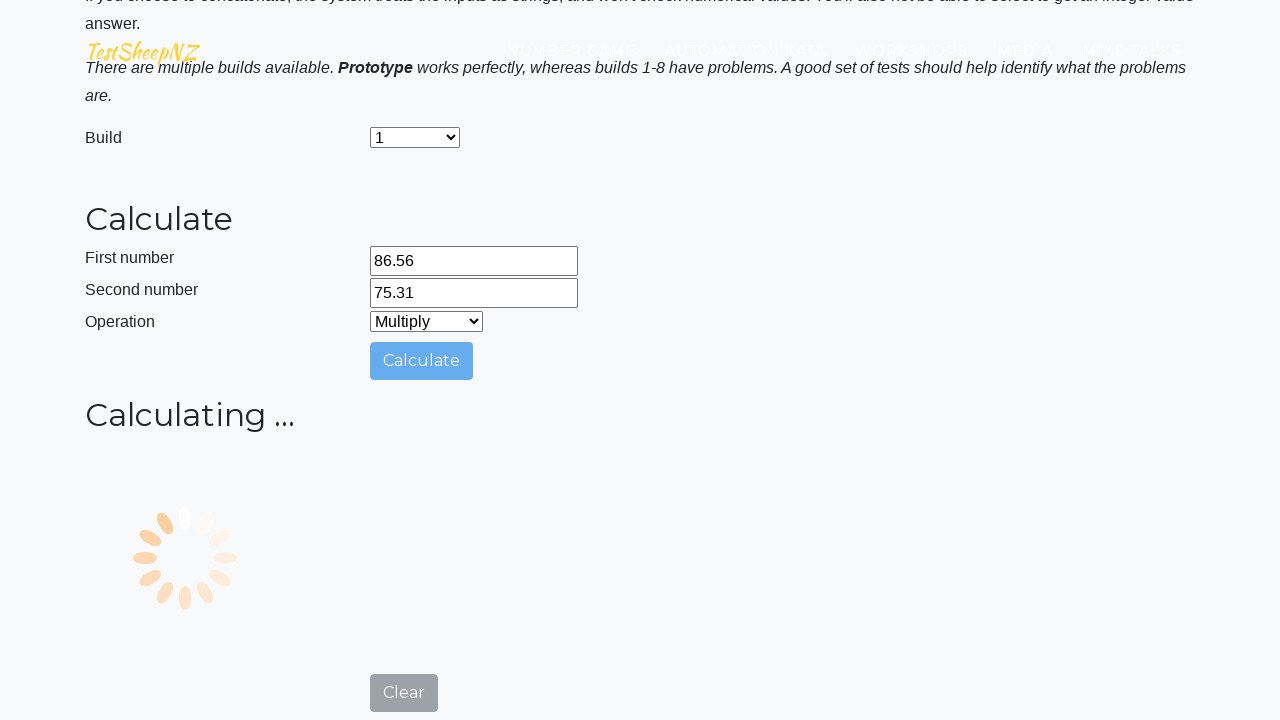

Result field loaded successfully
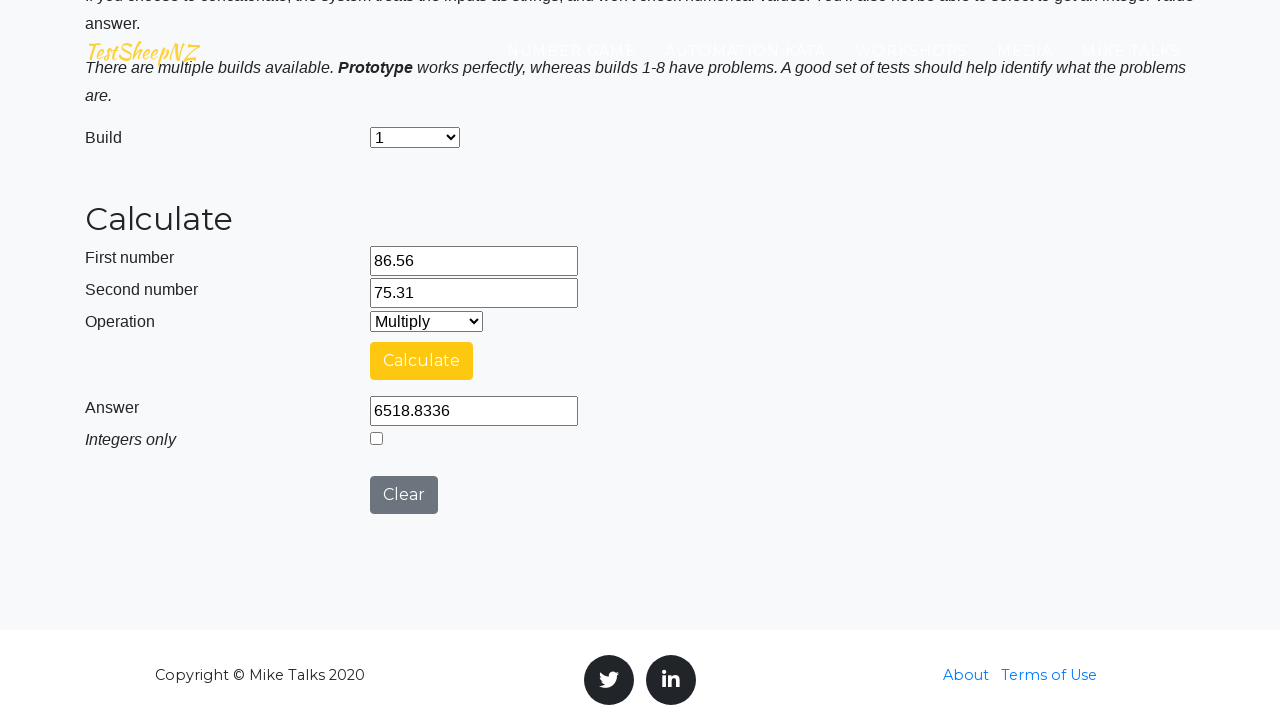

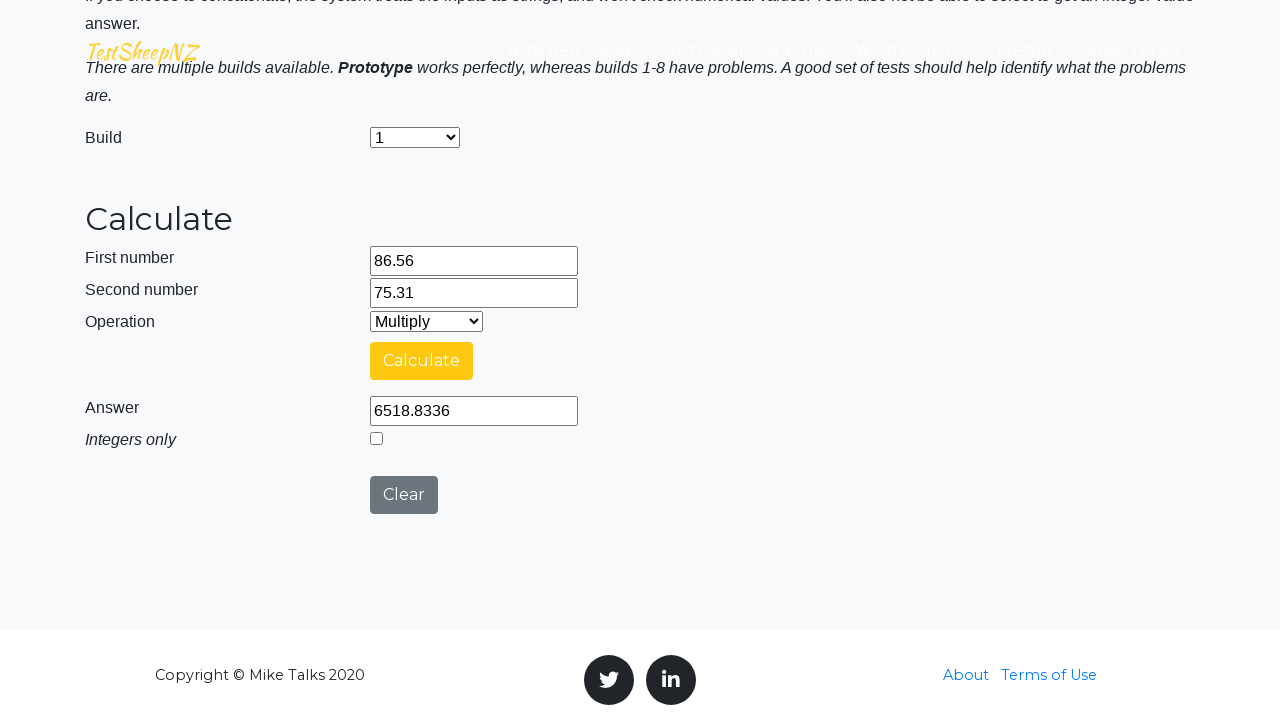